Navigates to MedPlus Mart website, maximizes the window, and retrieves the page title

Starting URL: https://www.medplusmart.com/

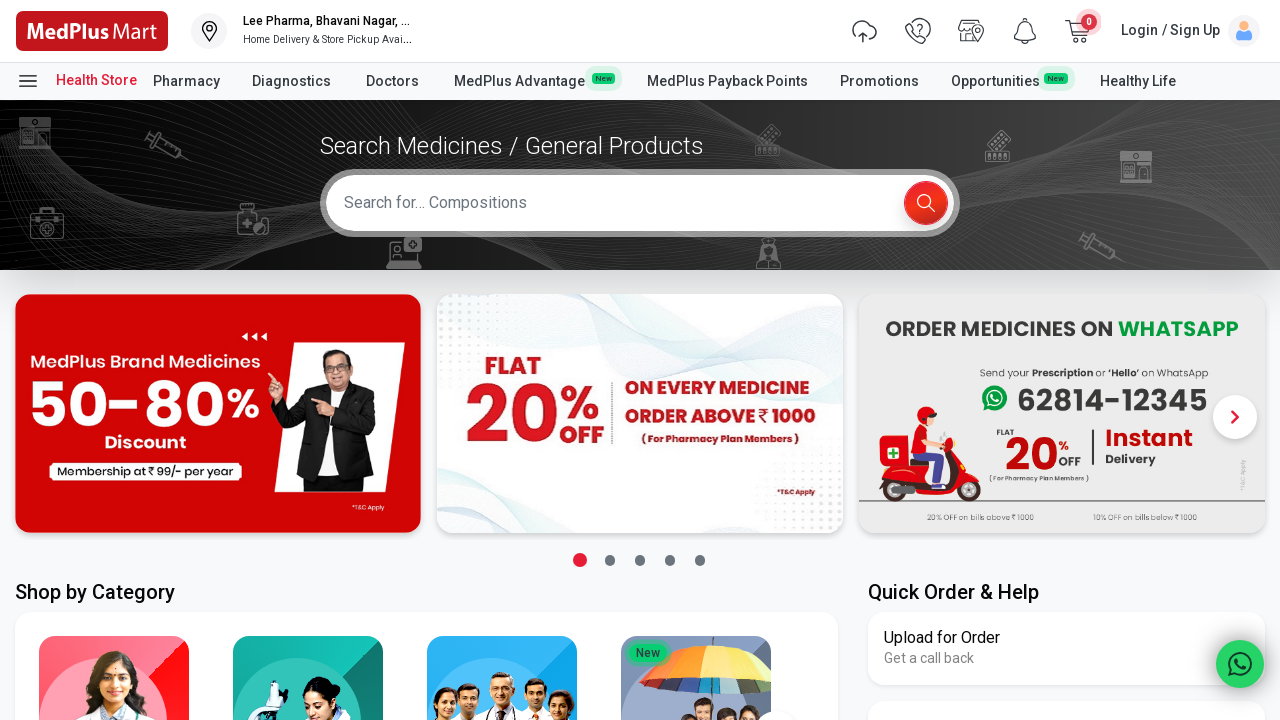

Set viewport size to 1920x1080
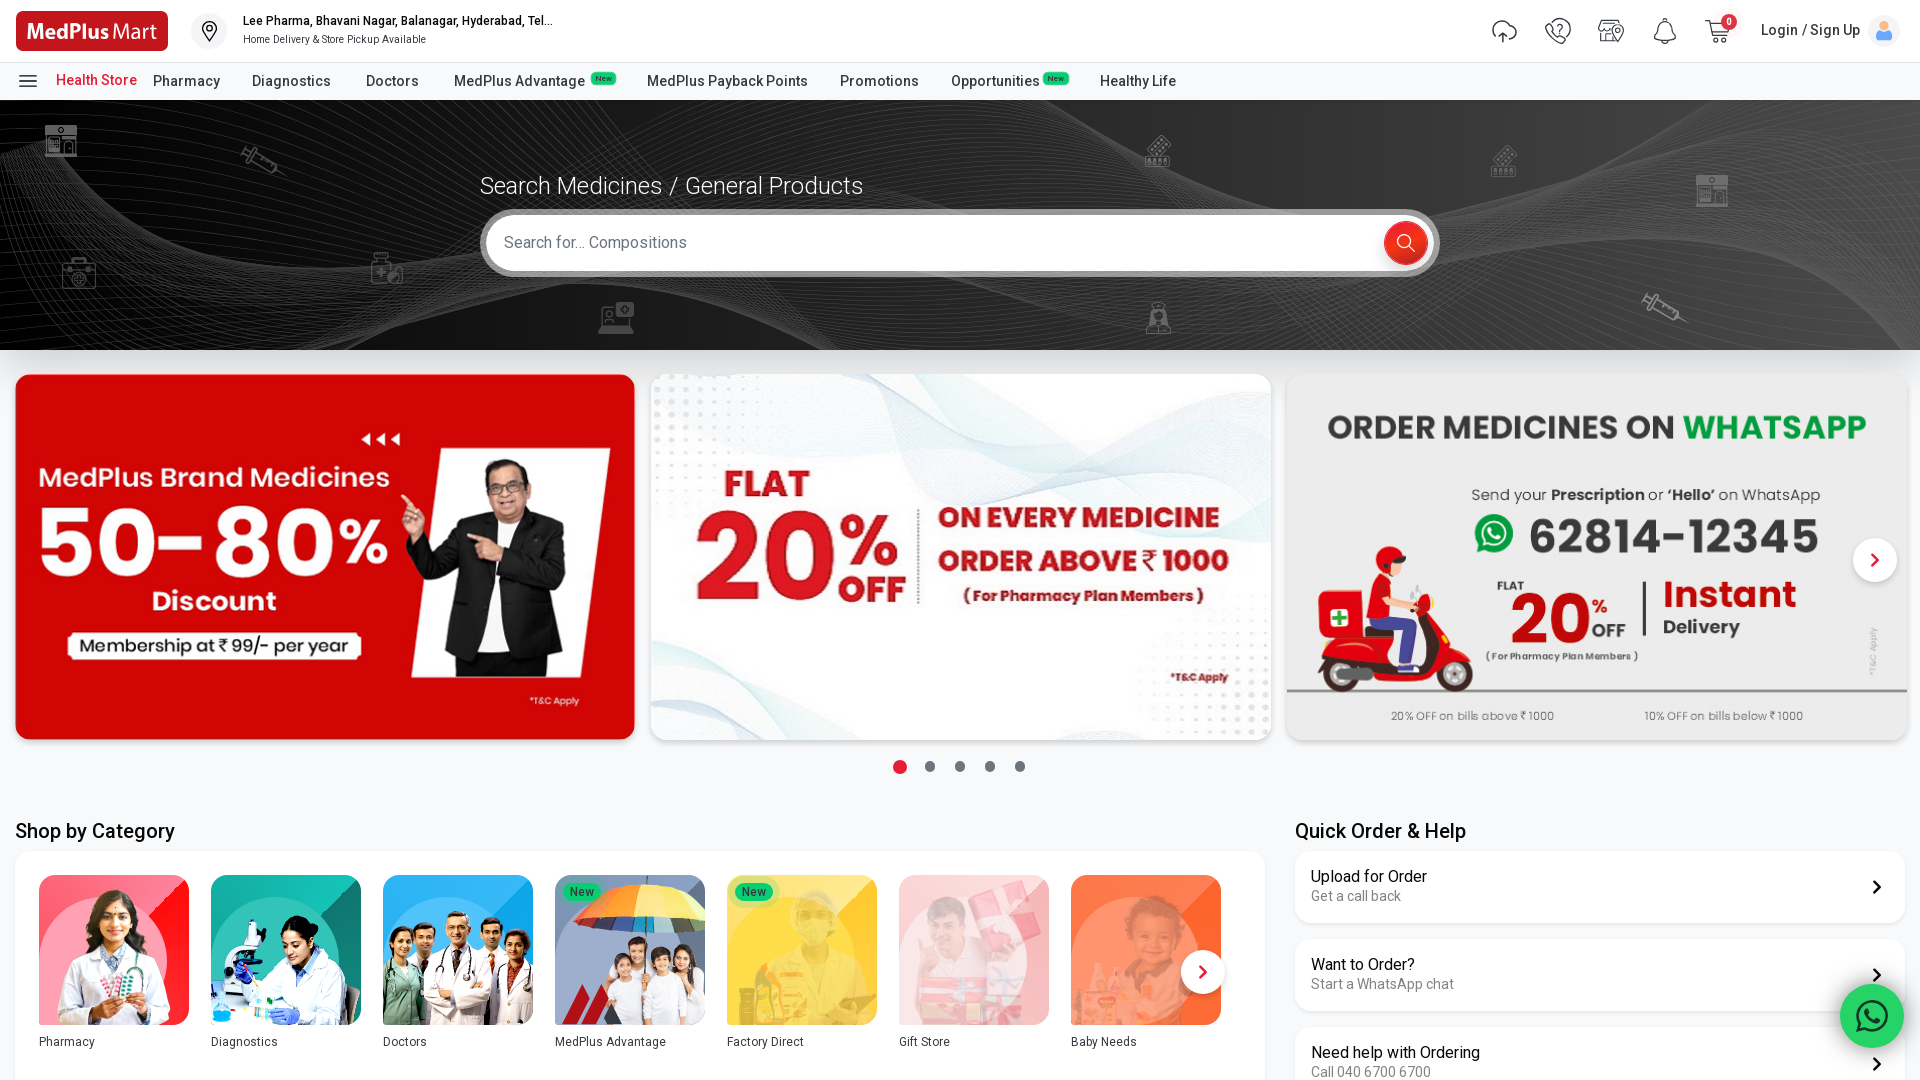

Retrieved current URL: https://www.medplusmart.com/
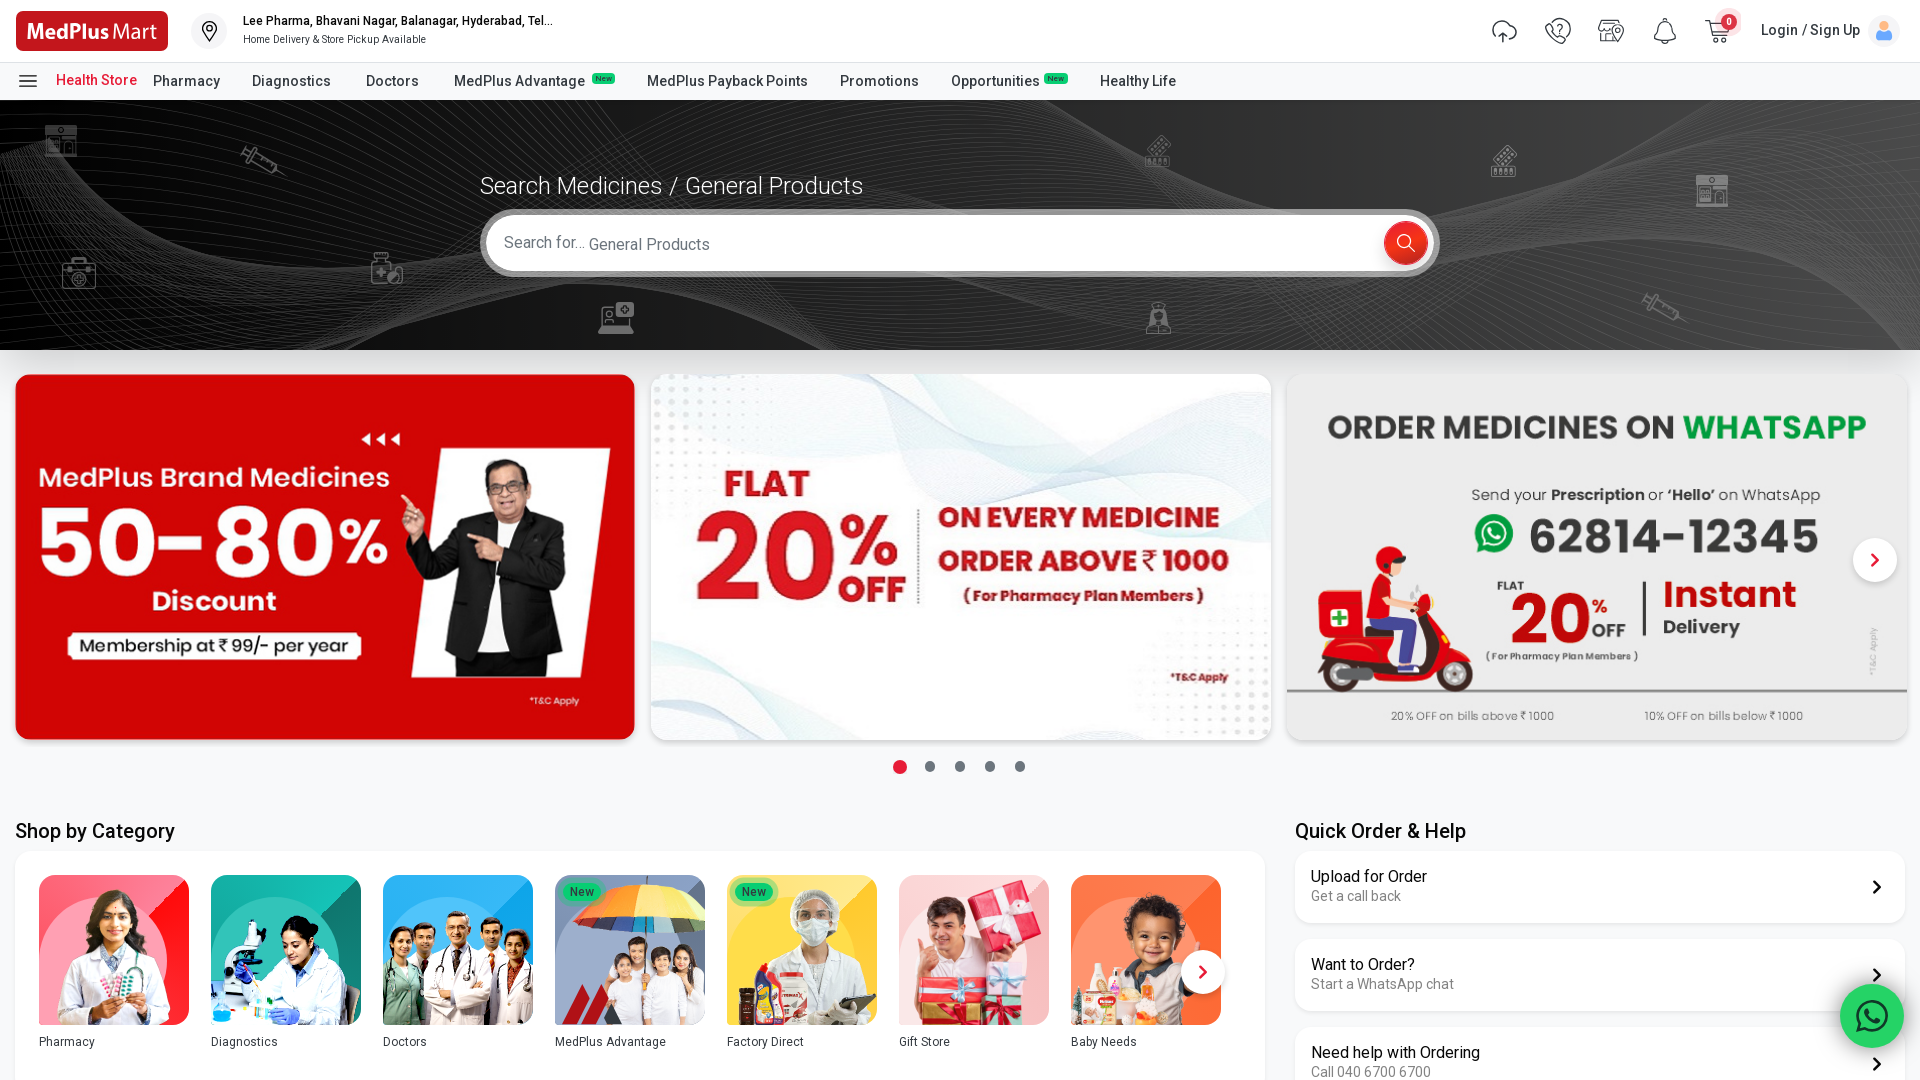

Retrieved page title: Online Pharmacy Store in India. Best value on medicines-MedPlus
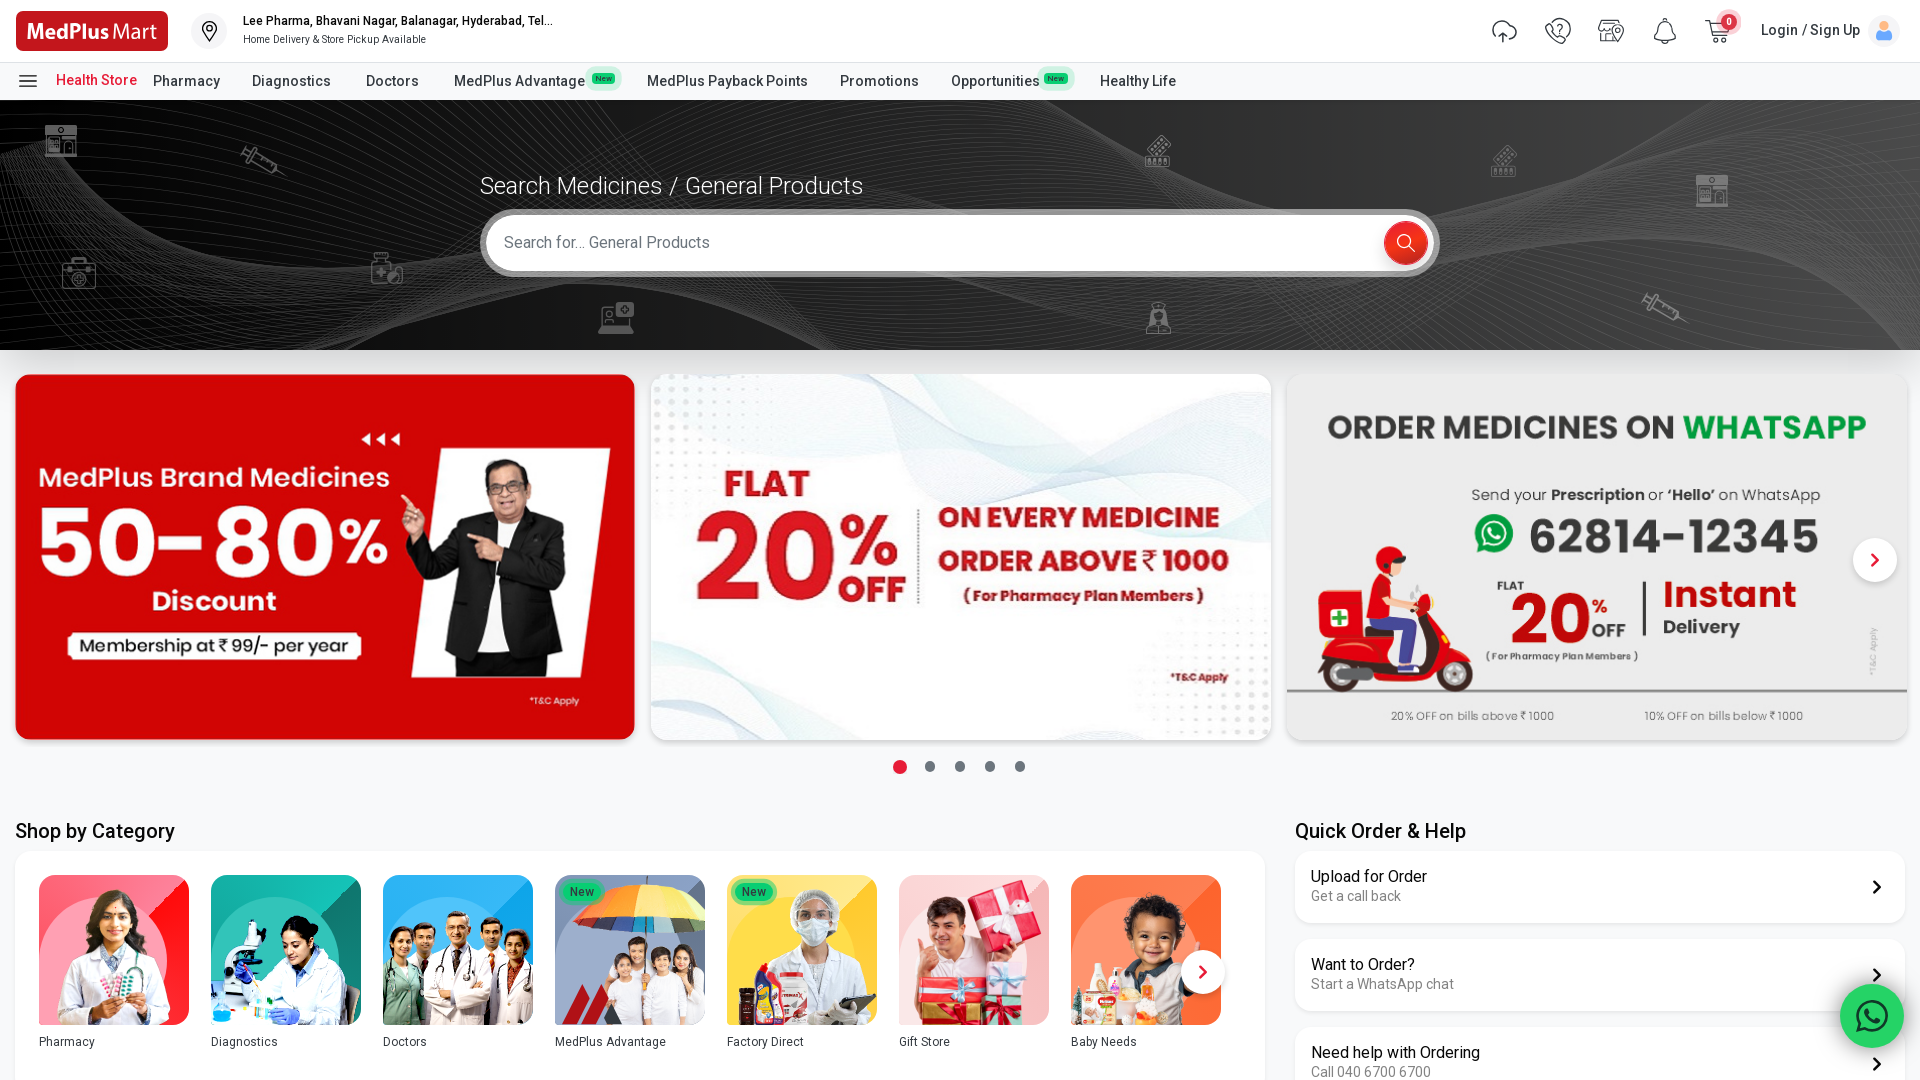

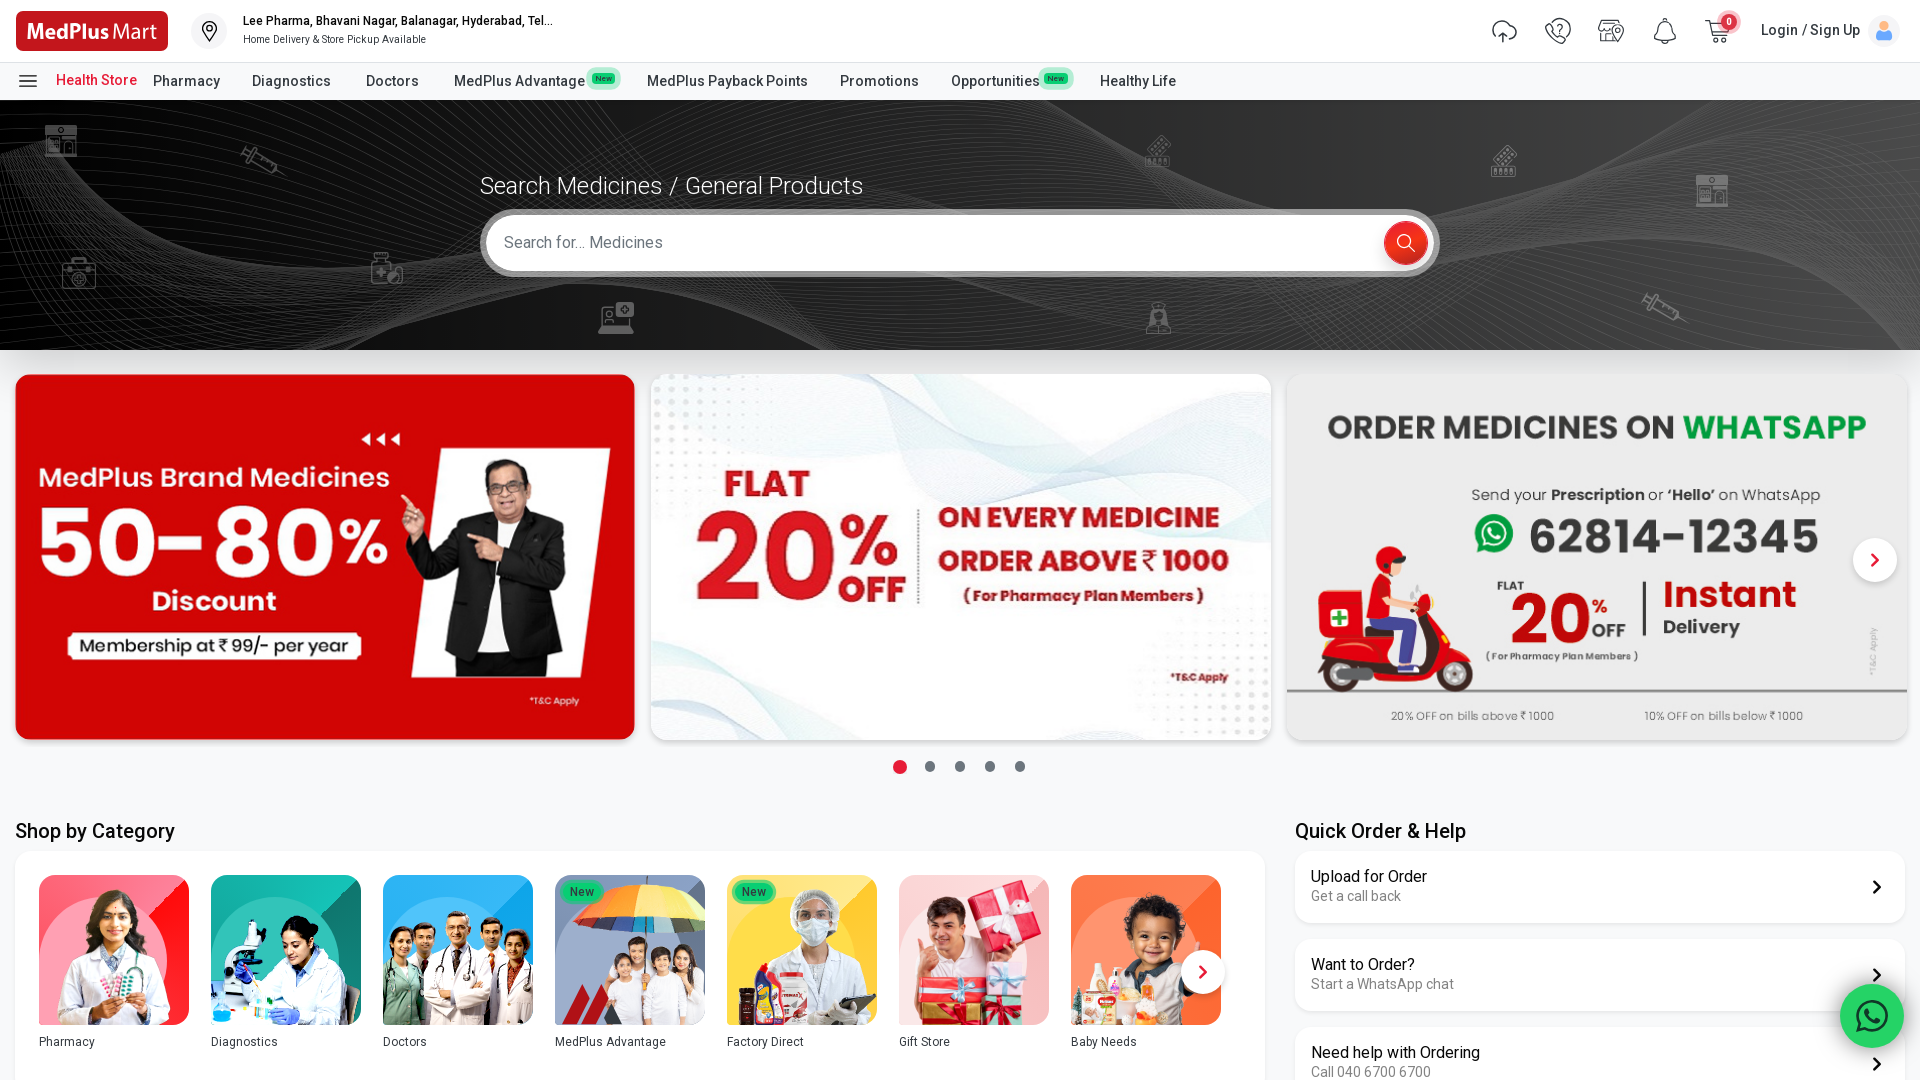